Tests checkbox and radio button functionality by clicking various radio and checkbox elements and verifying they become checked

Starting URL: https://jqueryui.com/resources/demos/checkboxradio/default.html

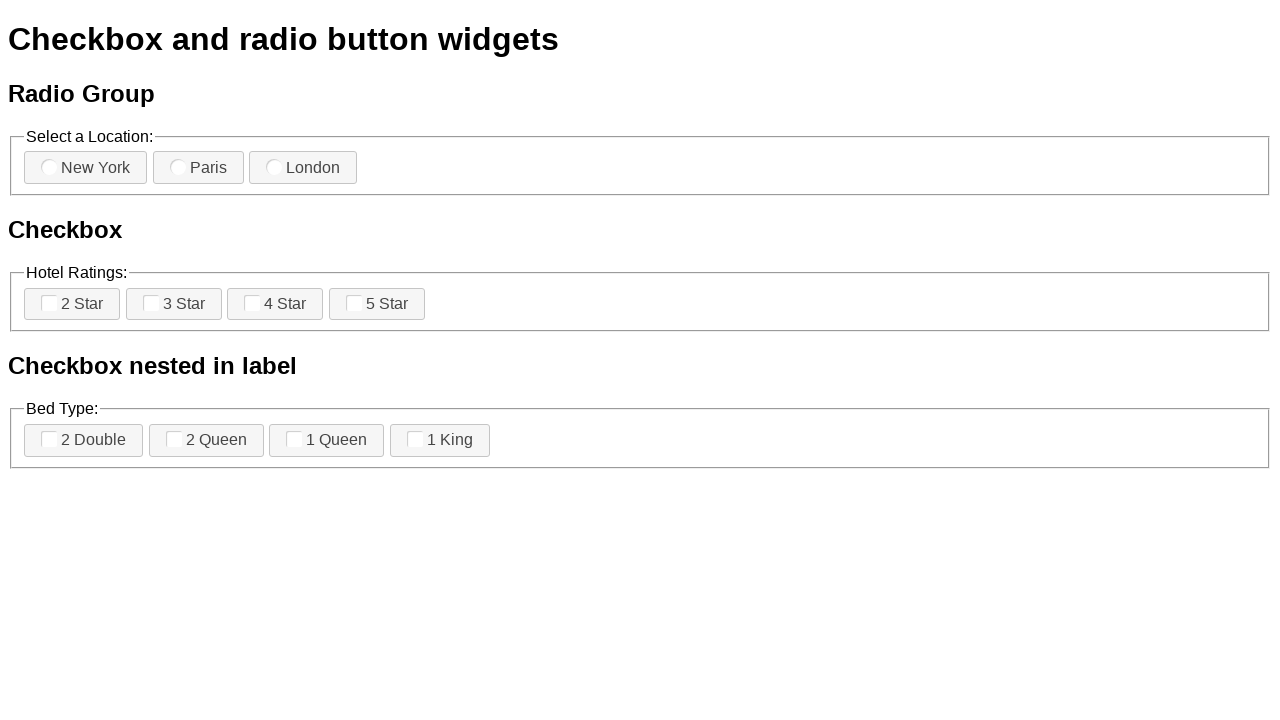

Clicked radio button 1 at (86, 168) on [for=radio-1]
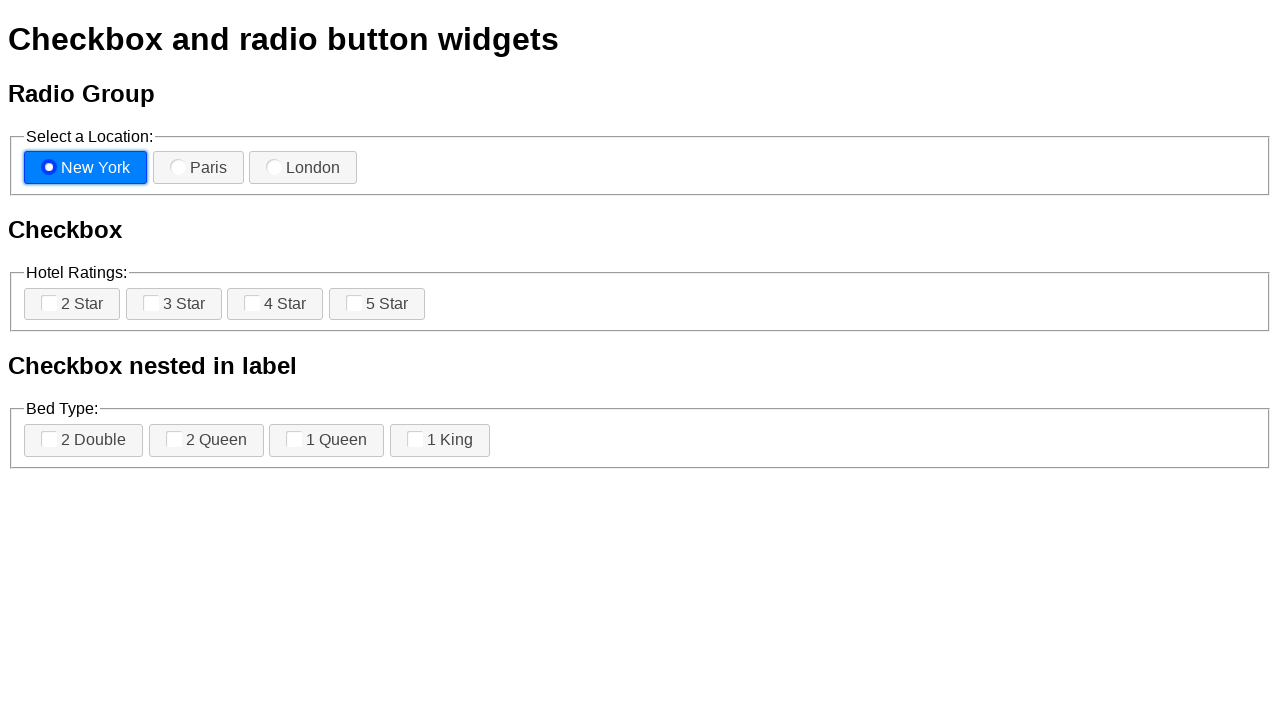

Clicked checkbox 4 at (377, 304) on [for=checkbox-4]
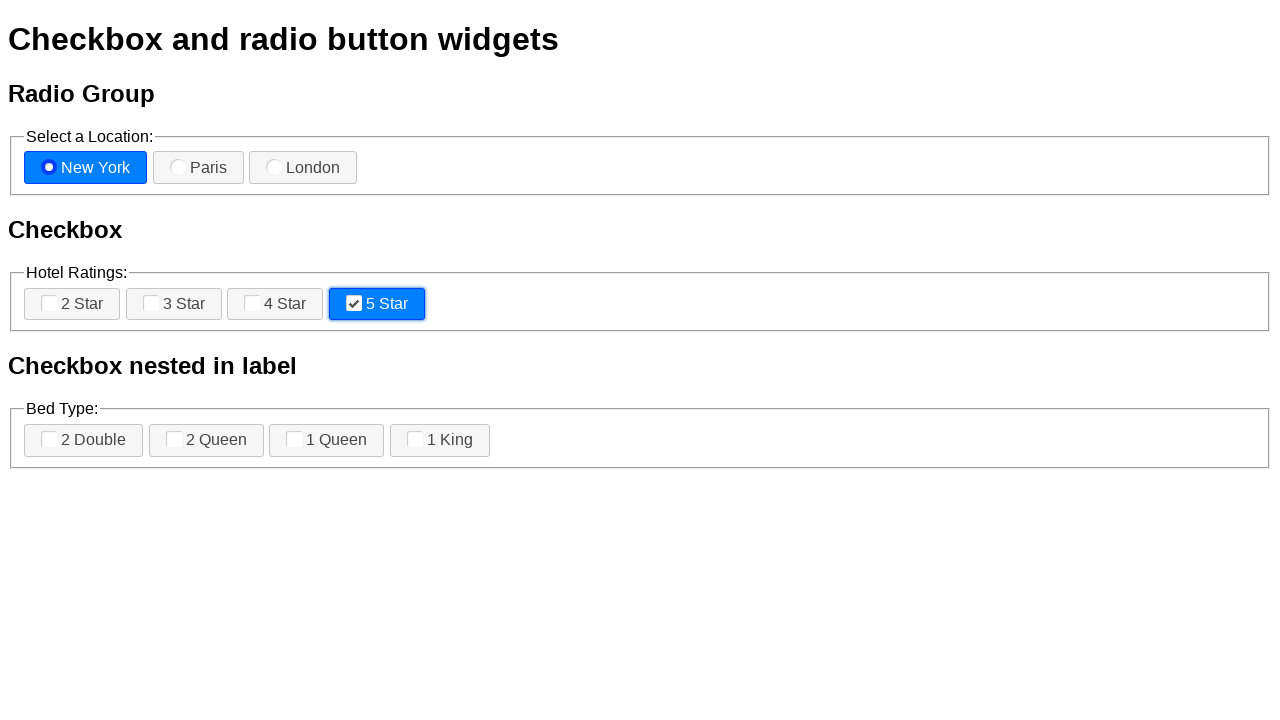

Clicked nested checkbox 3 at (327, 440) on [for=checkbox-nested-3]
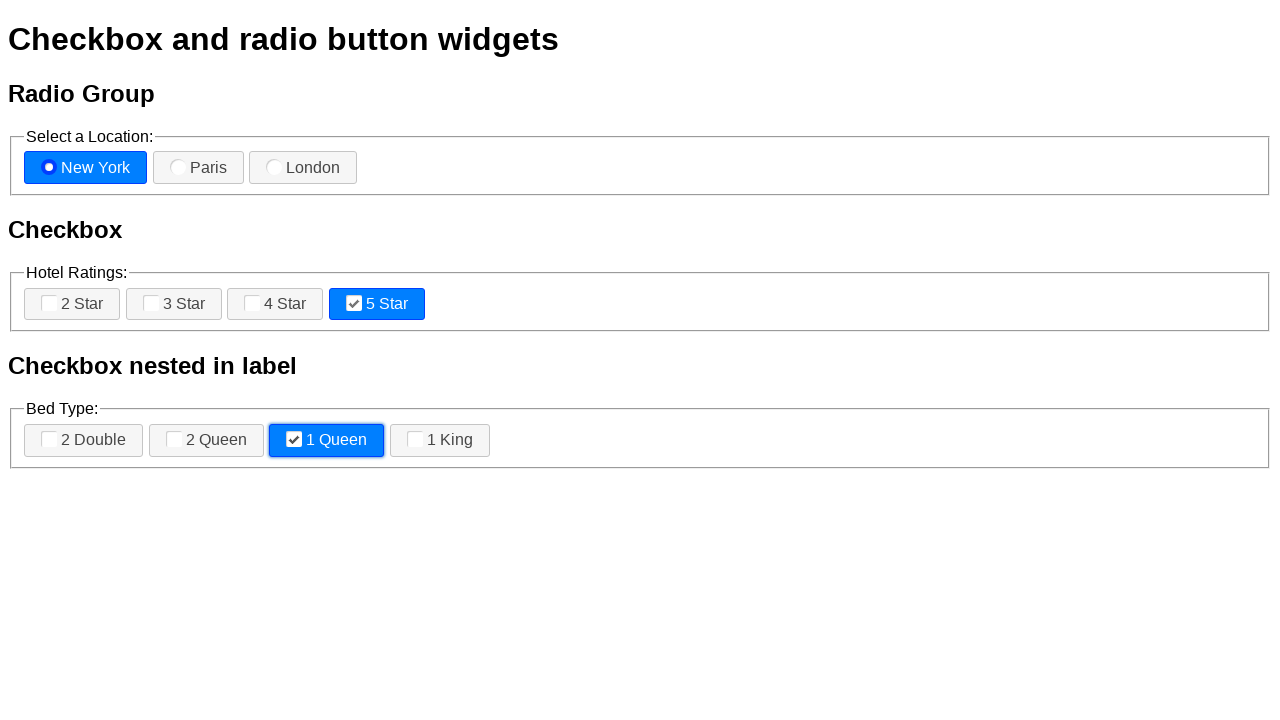

Clicked nested checkbox 4 at (440, 440) on [for=checkbox-nested-4]
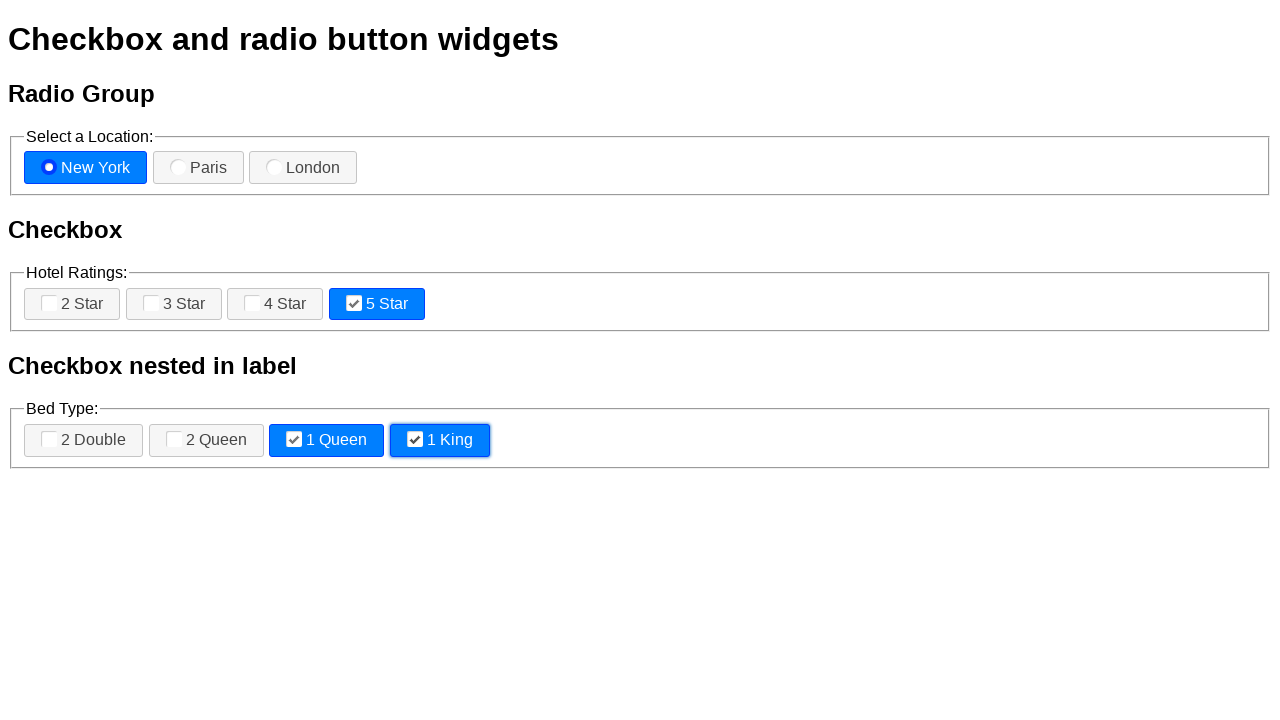

Verified radio button 1 is checked
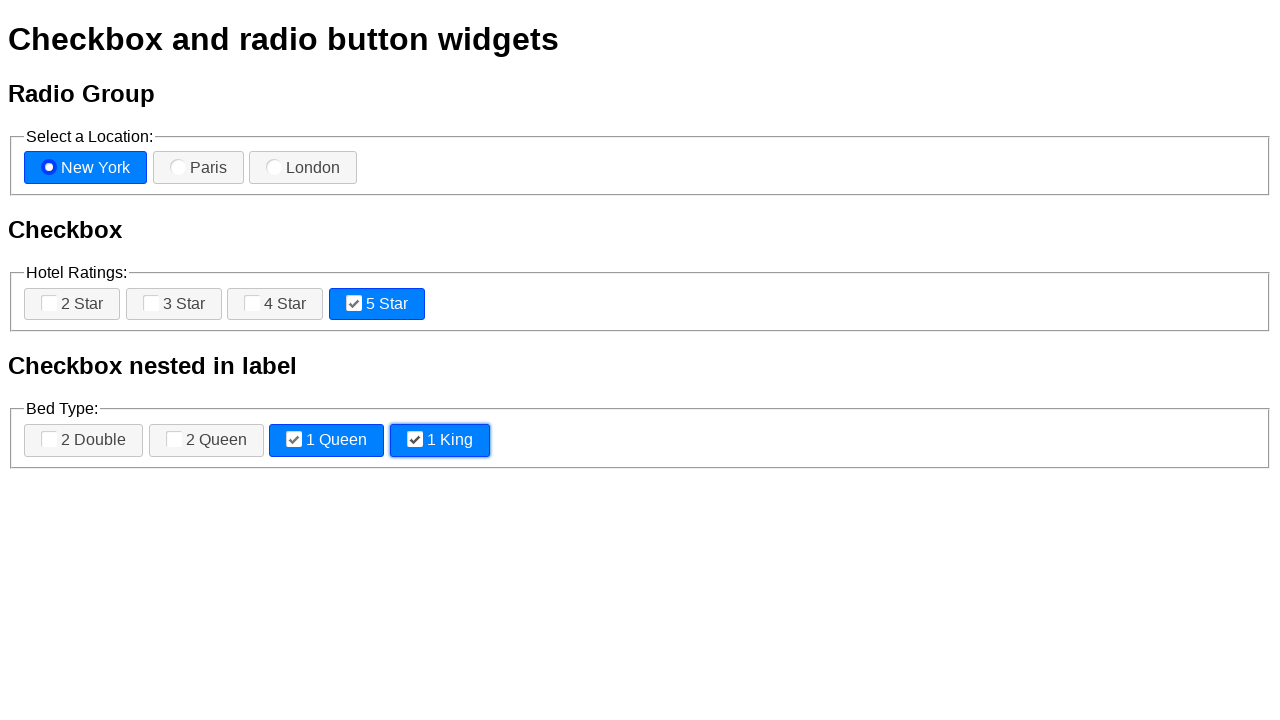

Verified checkbox 4 is checked
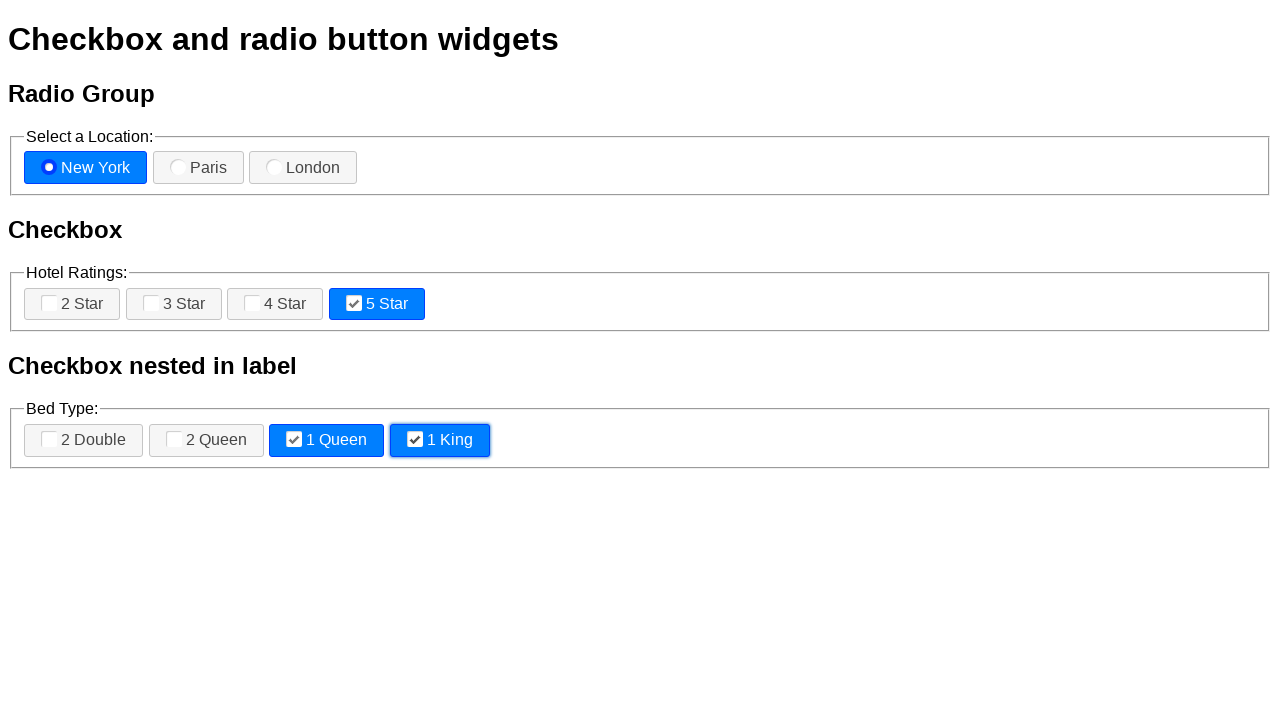

Verified nested checkbox 3 is checked
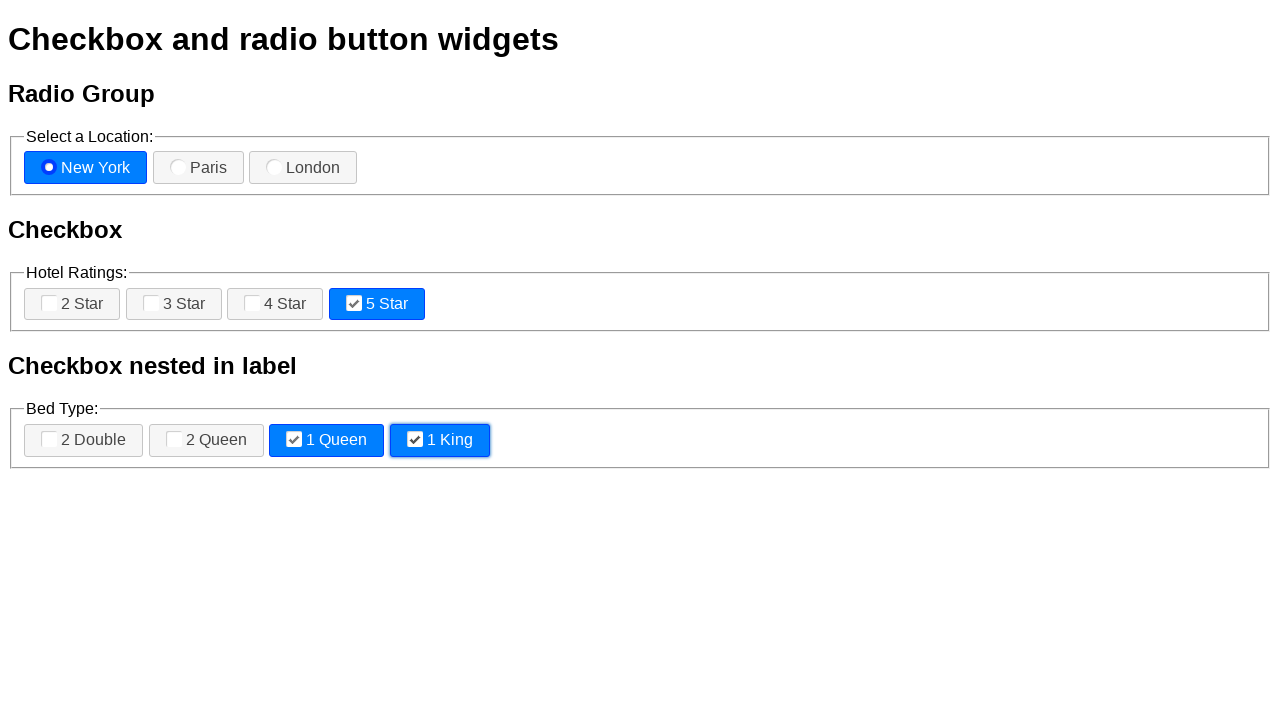

Verified nested checkbox 4 is checked
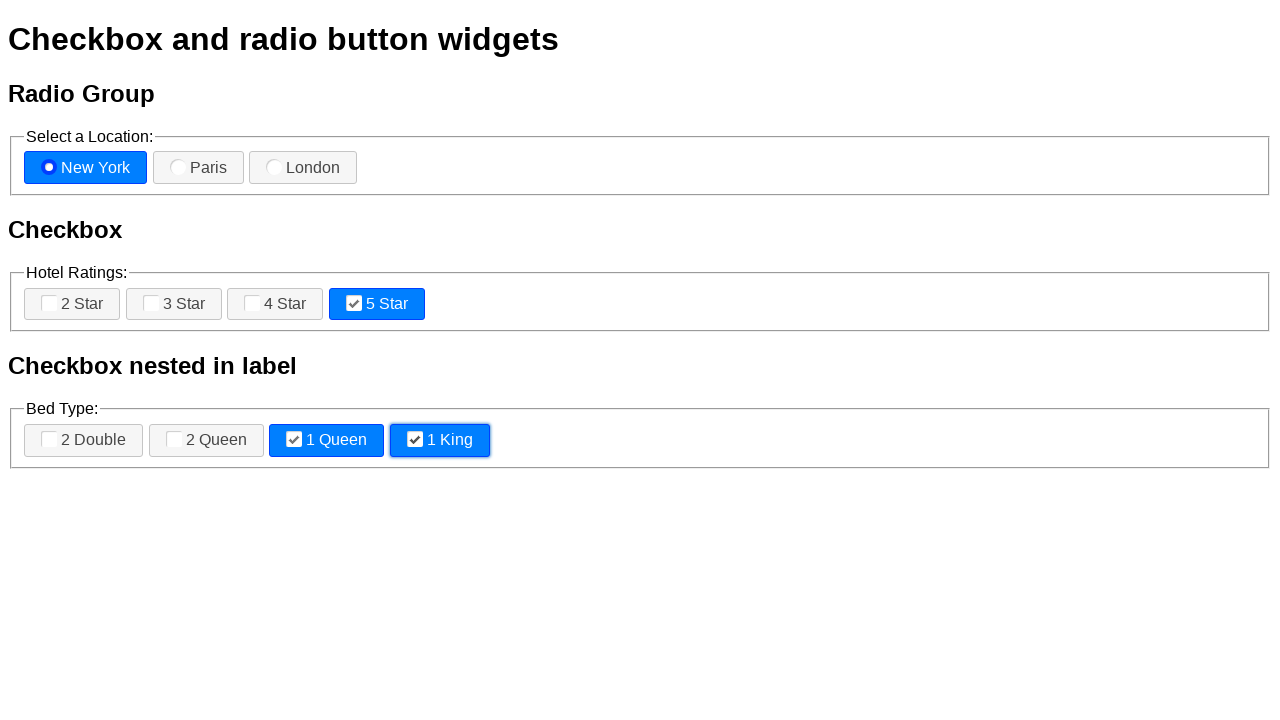

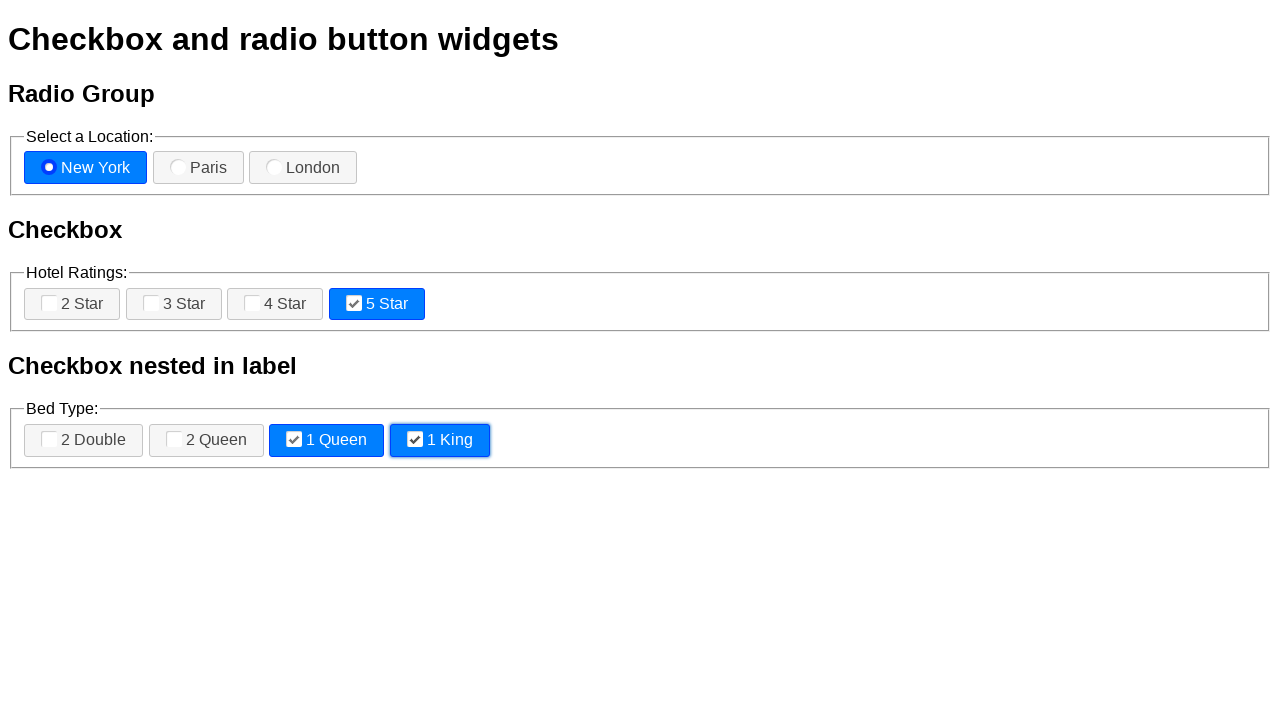